Tests multi-select dropdown functionality by selecting all options in a dropdown, verifying they are selected, then deselecting all options and verifying the dropdown is empty.

Starting URL: https://demoqa.com/select-menu

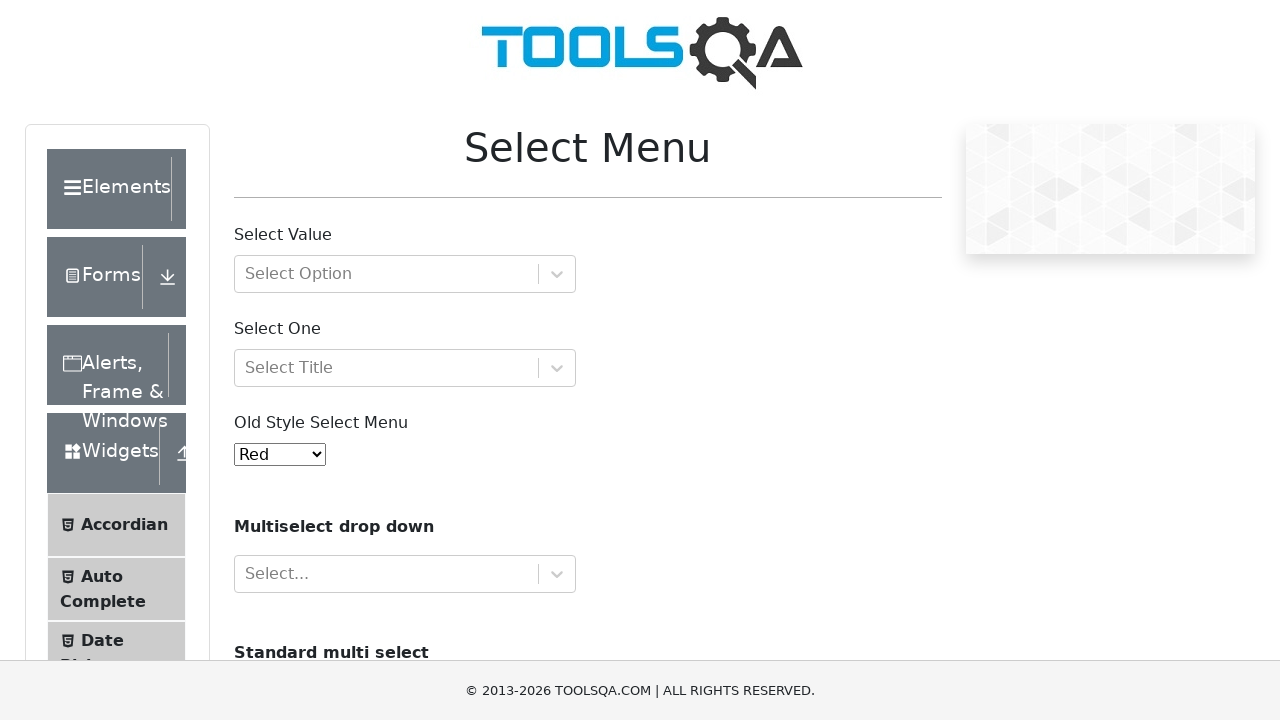

Located the multi-select dropdown element
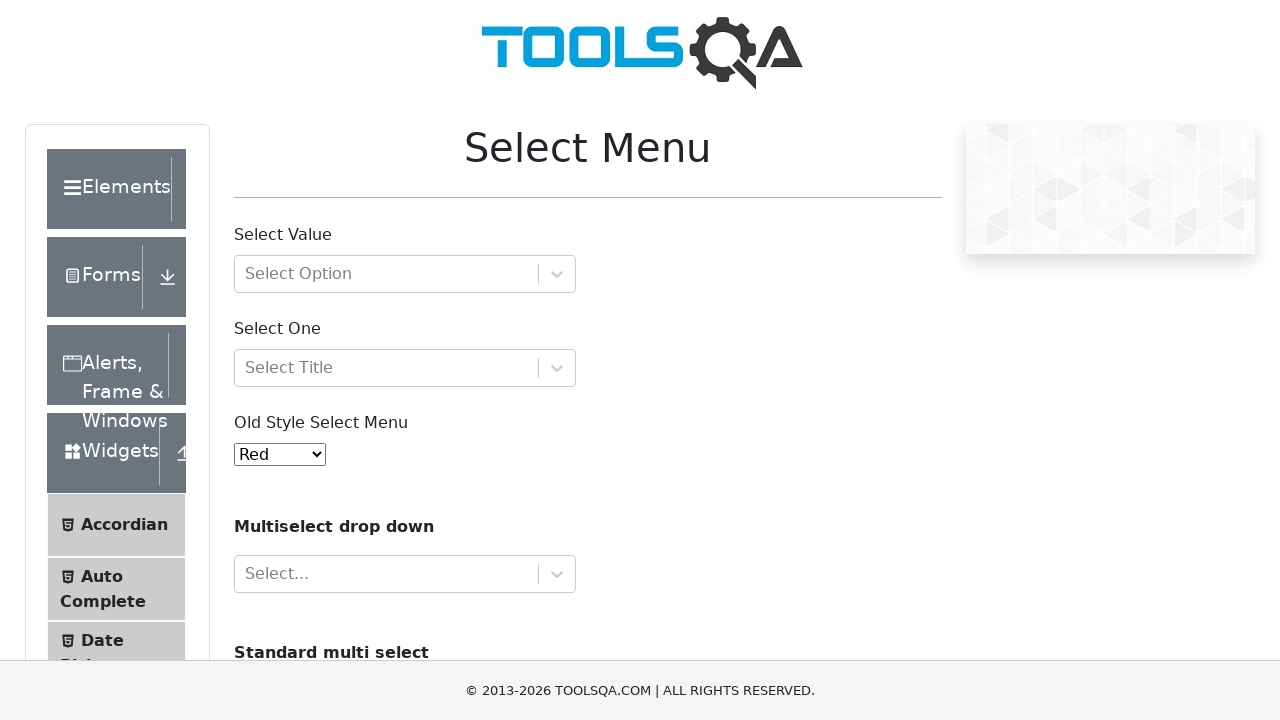

Multi-select dropdown is visible
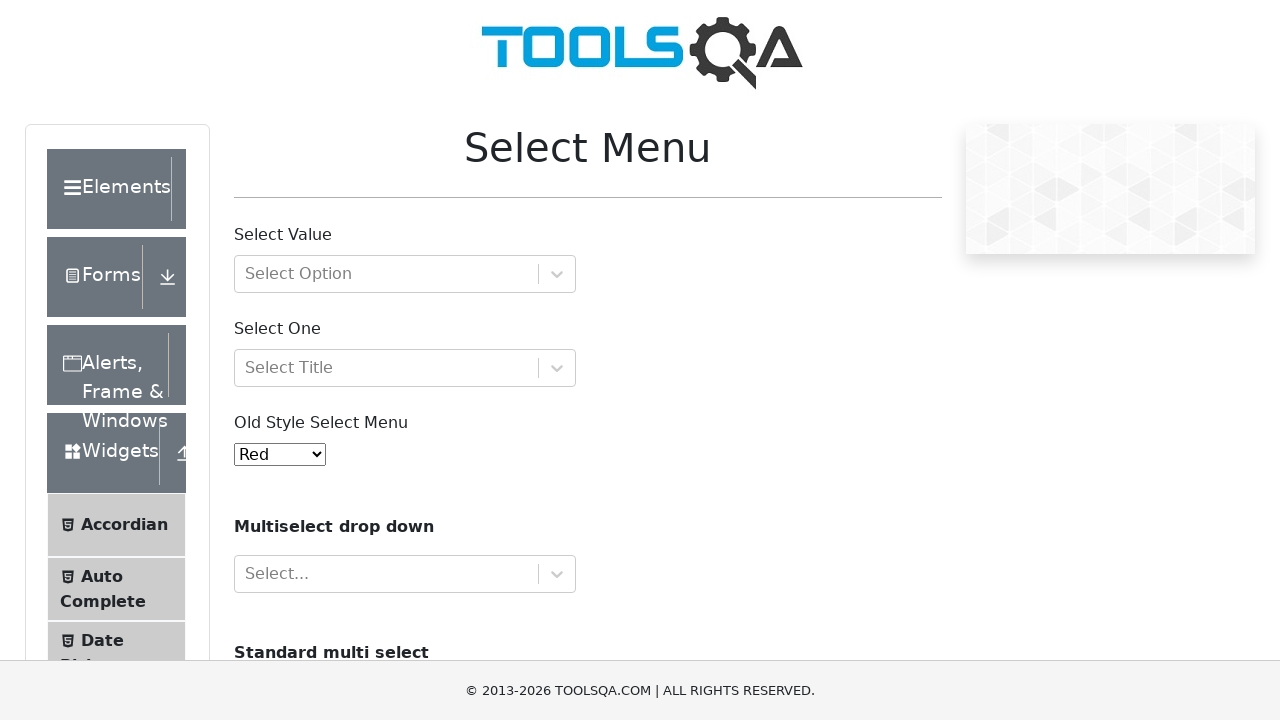

Found 4 options in the dropdown
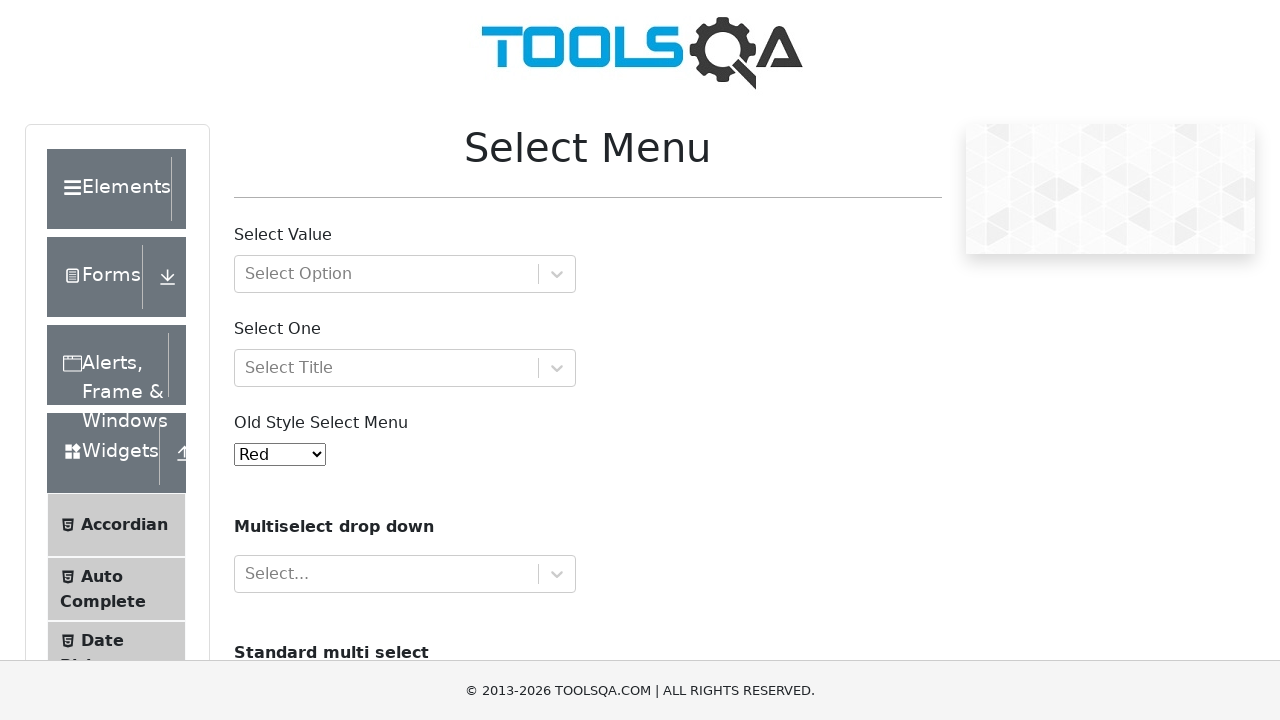

Selected option 1 of 4 at (258, 360) on select#cars >> option >> nth=0
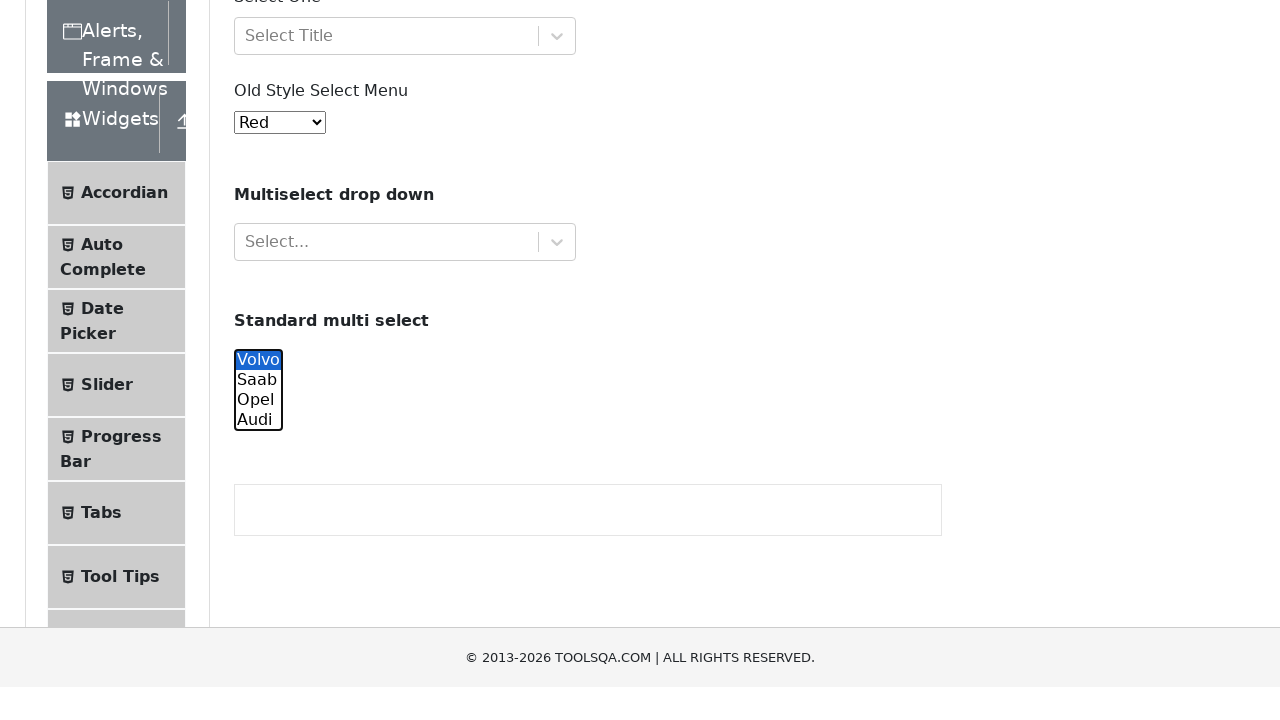

Selected option 2 of 4 at (258, 62) on select#cars >> option >> nth=1
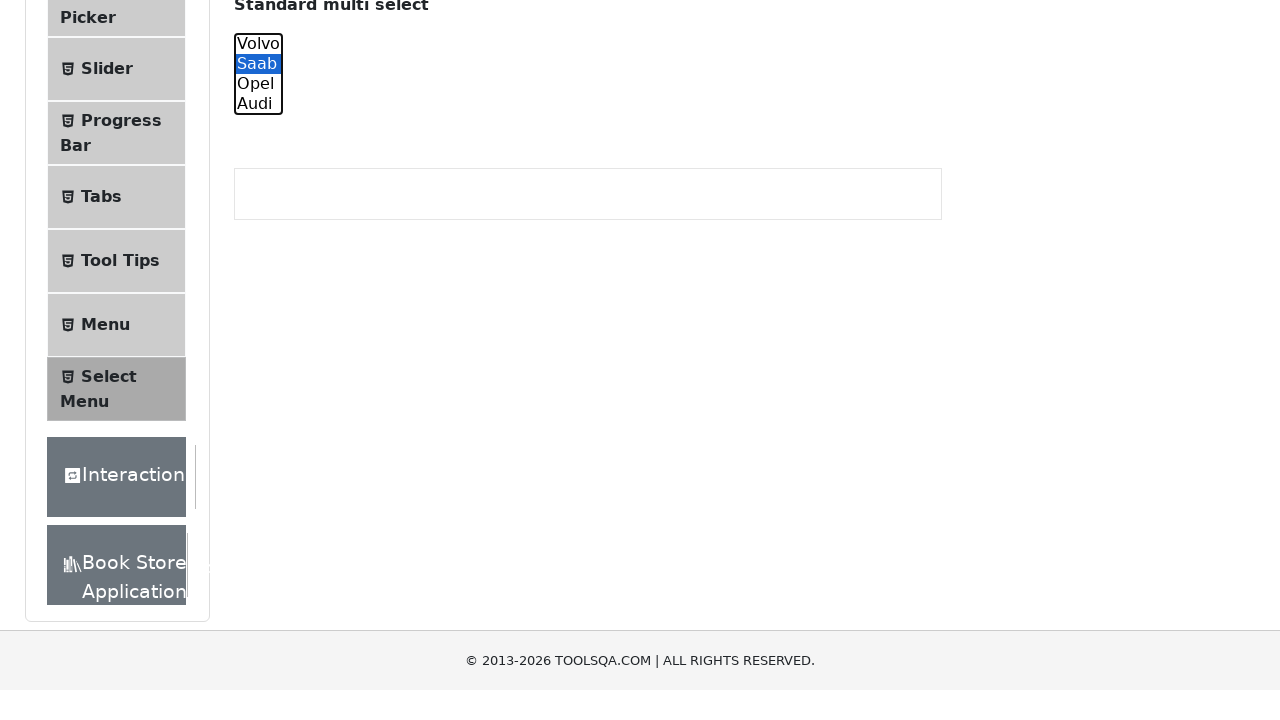

Selected option 3 of 4 at (258, 82) on select#cars >> option >> nth=2
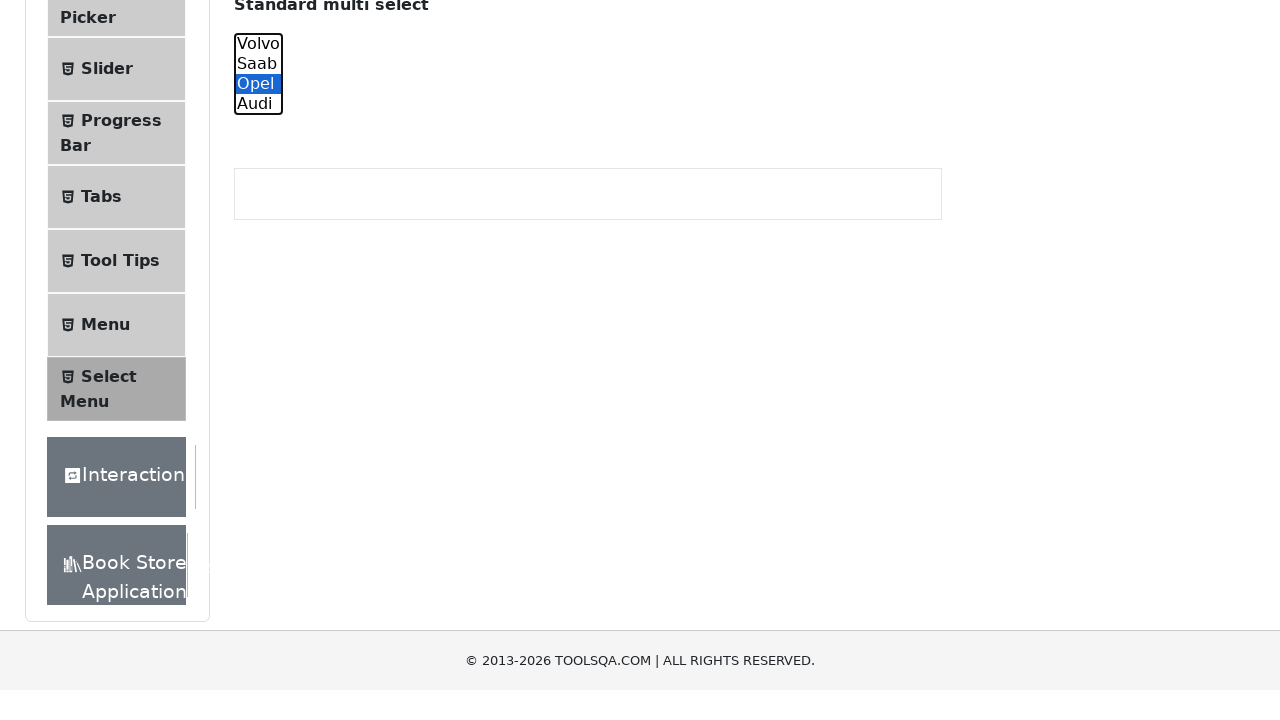

Selected option 4 of 4 at (258, 360) on select#cars >> option >> nth=3
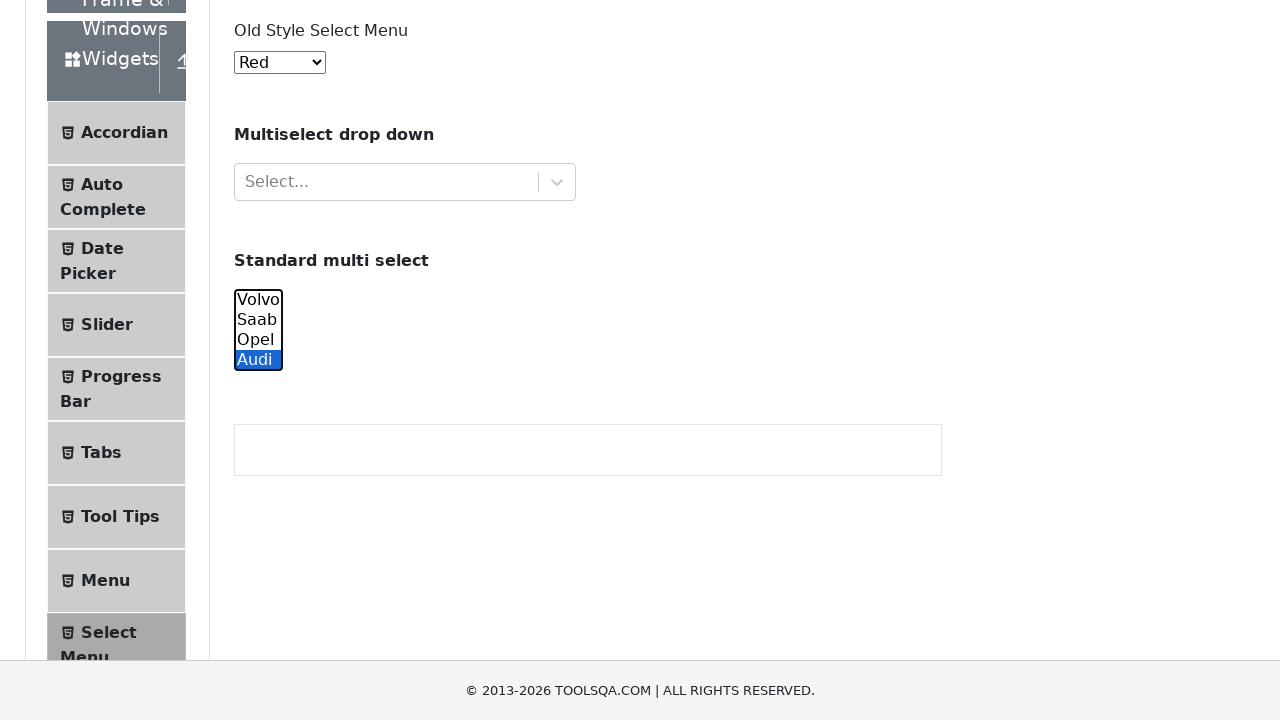

Verified 1 options are selected
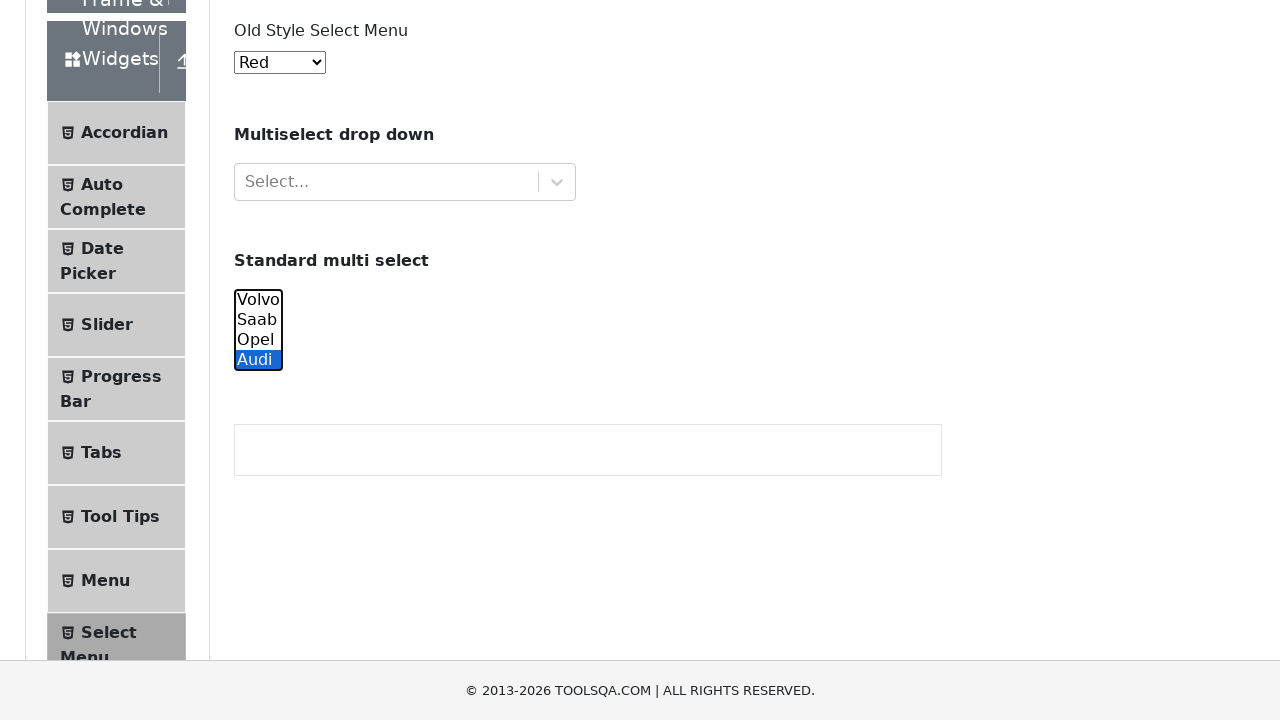

Deselected all options using JavaScript evaluation
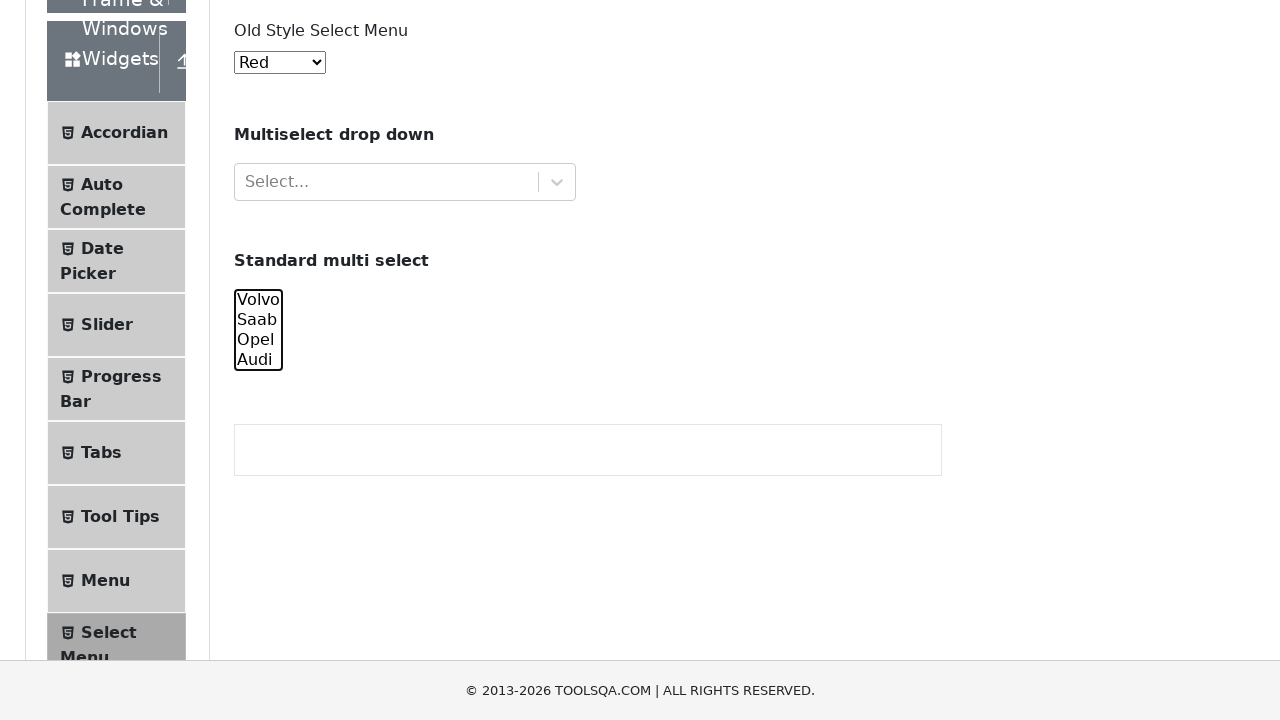

Waited for UI to update after deselection
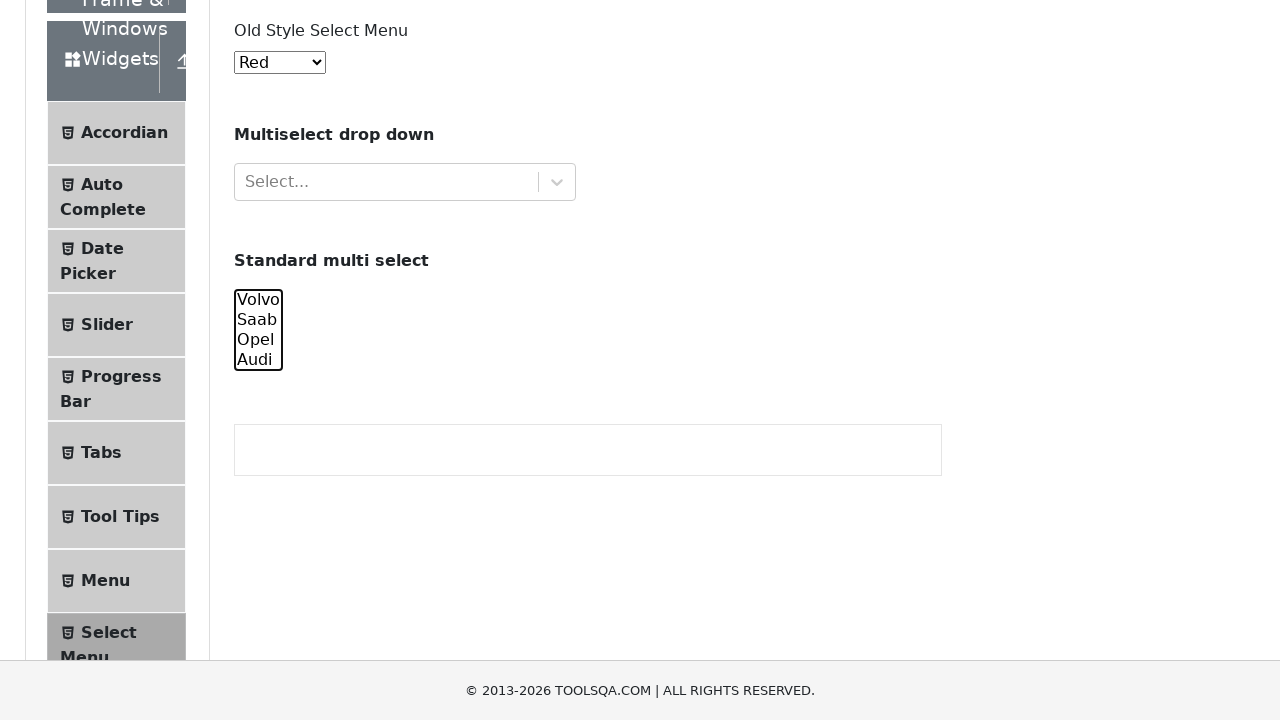

Verified all options are deselected - dropdown is empty
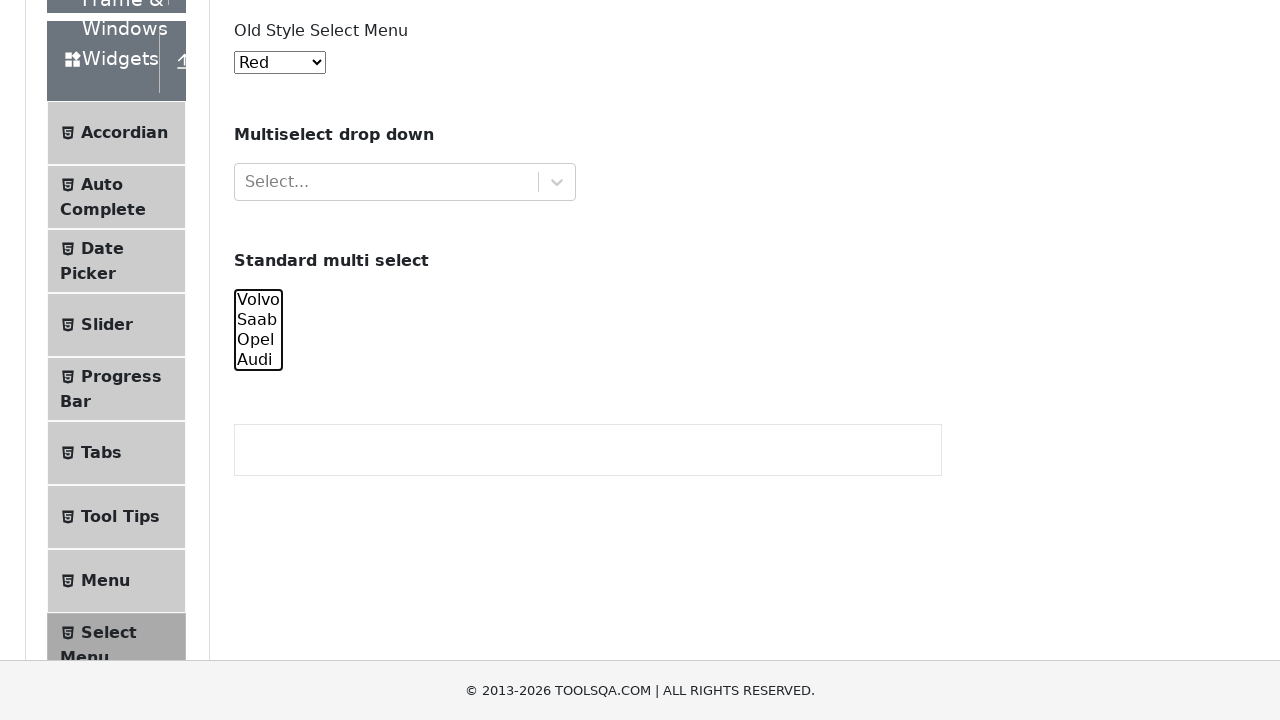

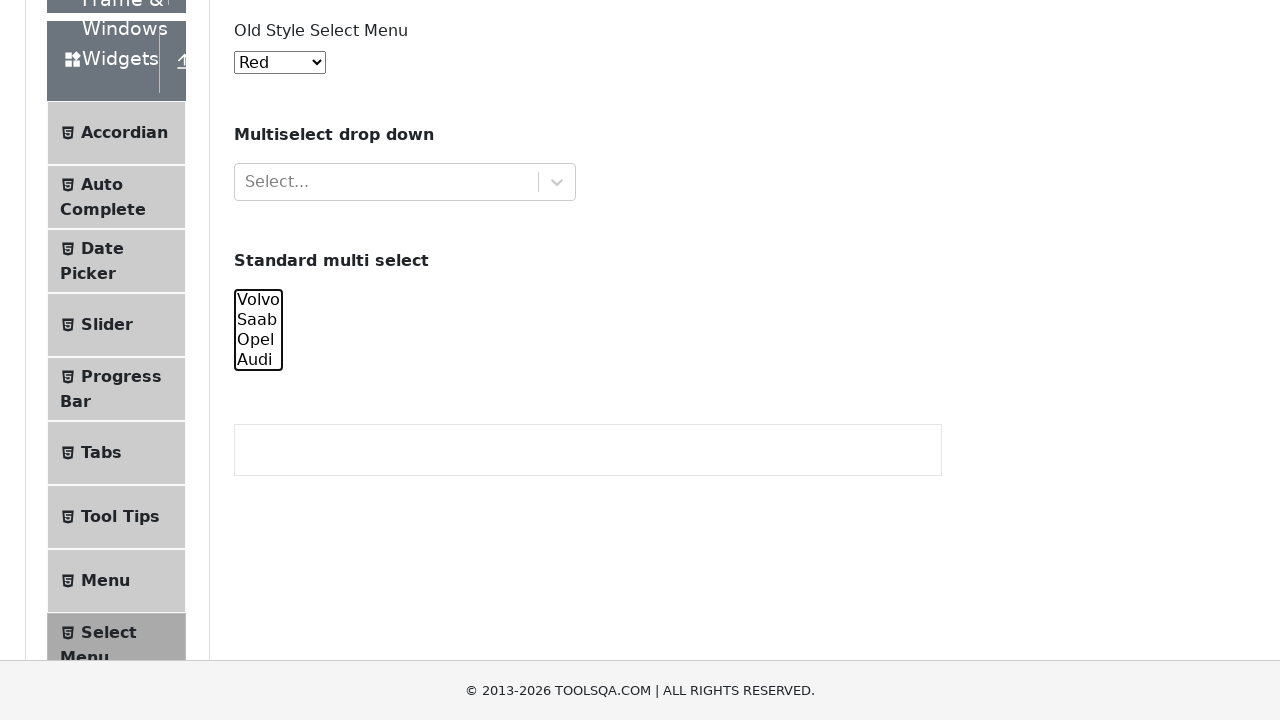